Tests simple alert functionality by clicking a button that triggers an alert and accepting it

Starting URL: https://demoqa.com/alerts

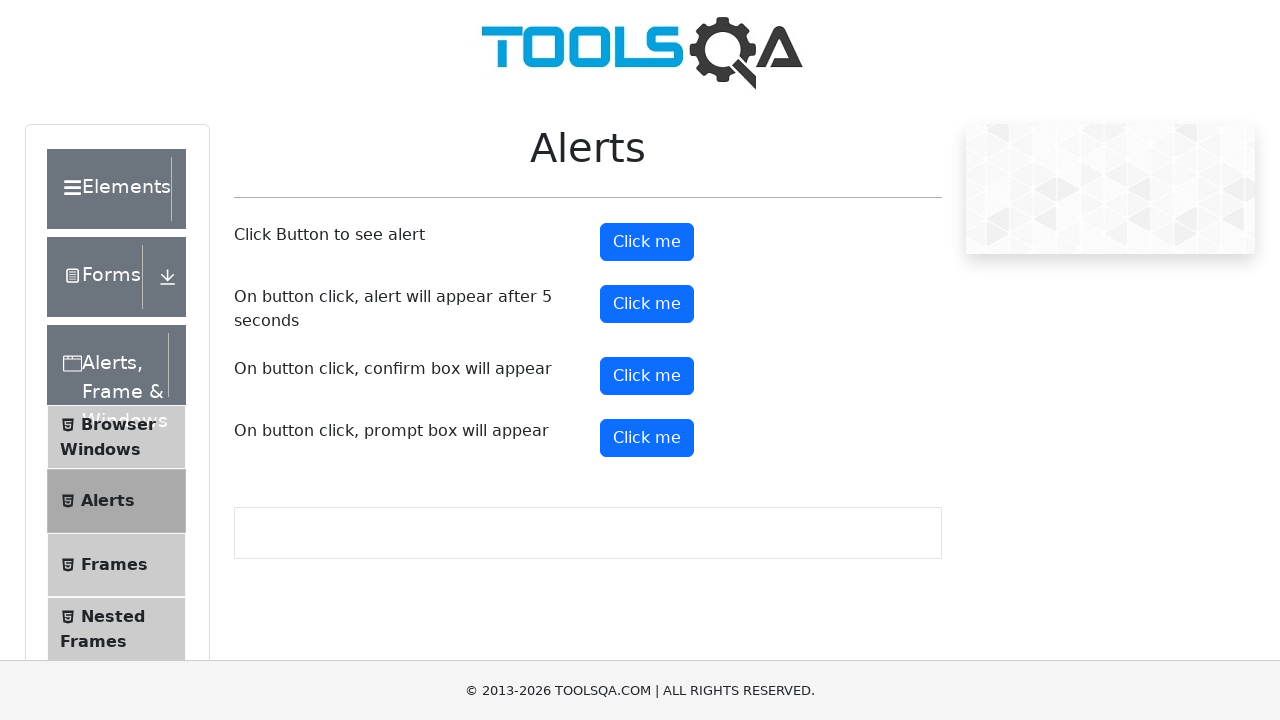

Navigated to alerts demo page
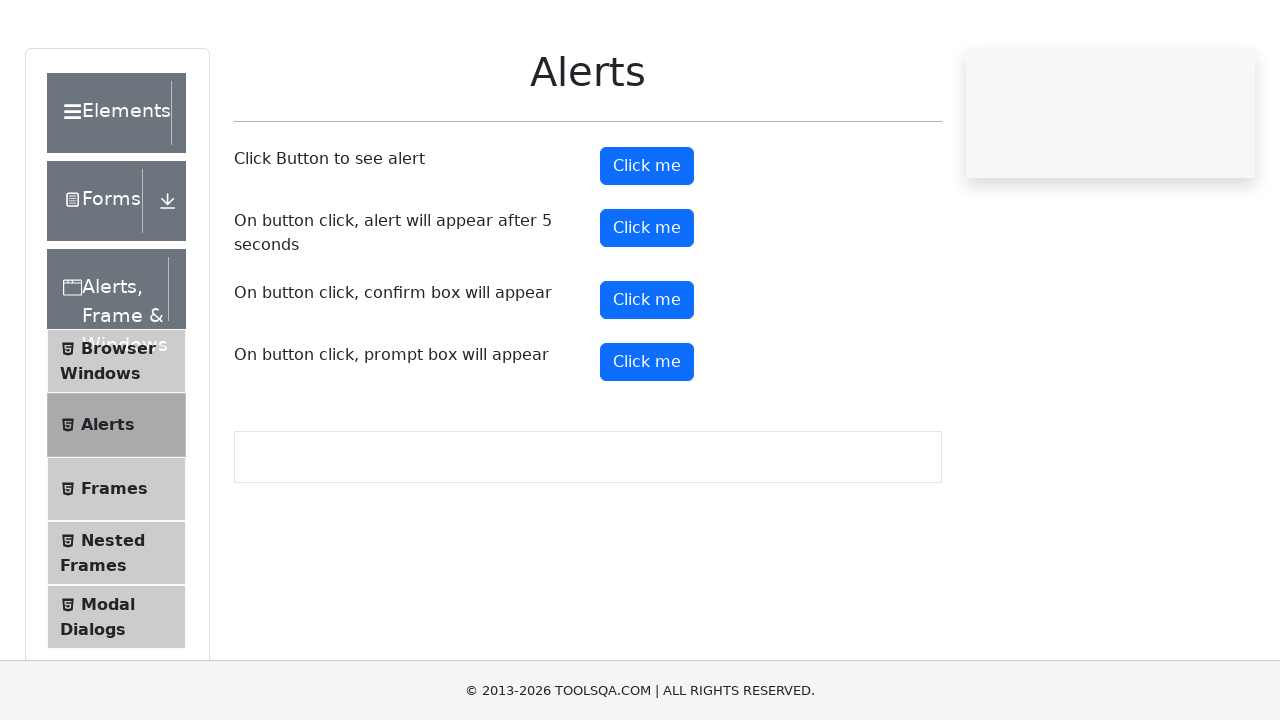

Clicked alert button to trigger simple alert at (647, 242) on #alertButton
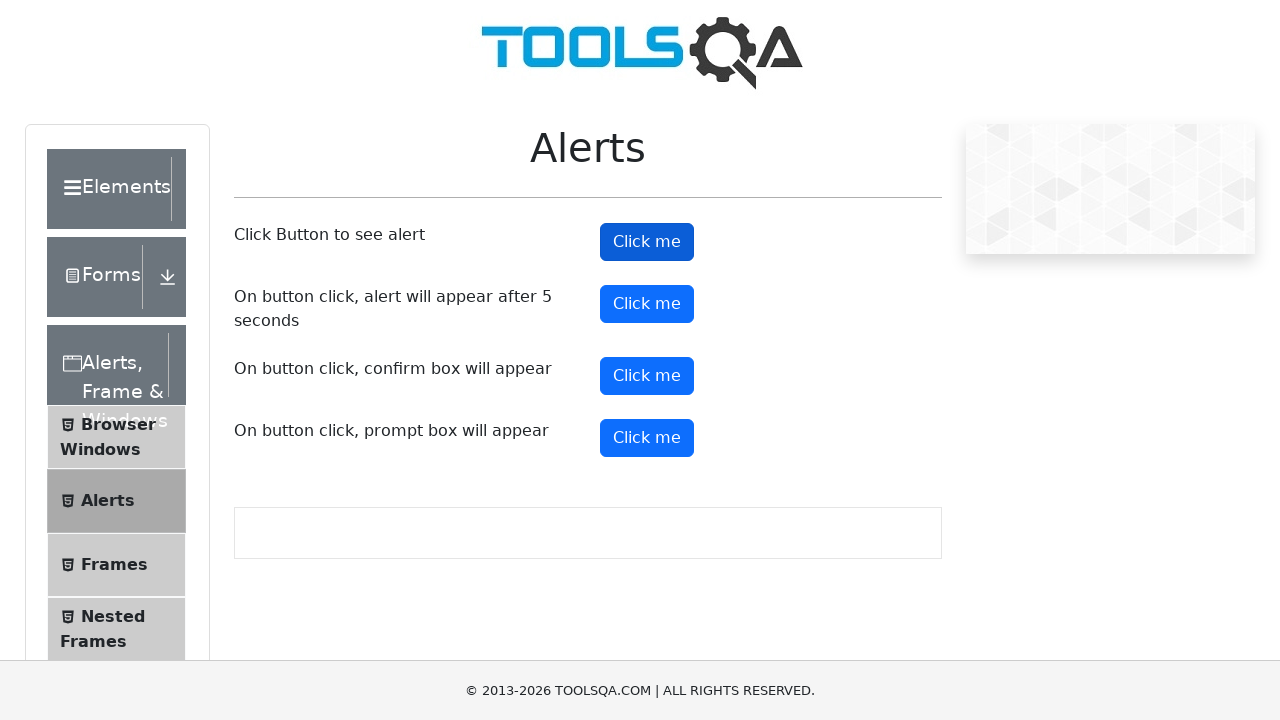

Set up dialog handler to accept alerts
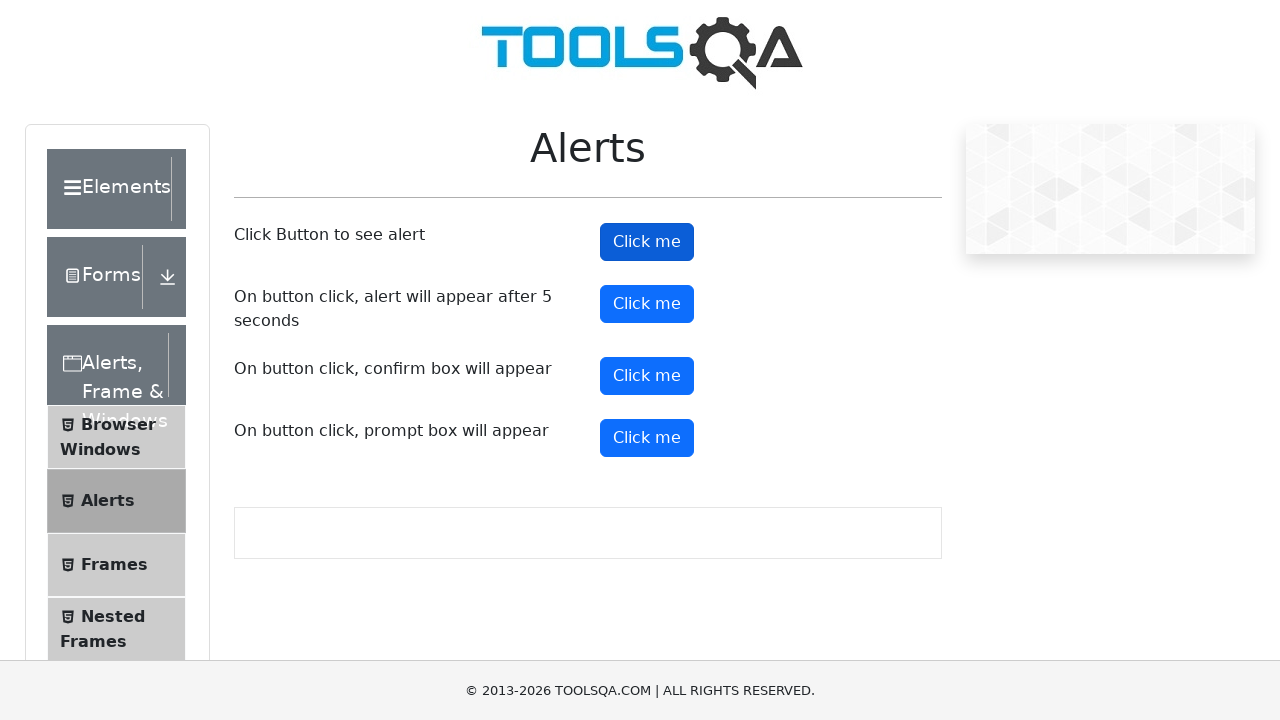

Clicked alert button and accepted the alert dialog at (647, 242) on #alertButton
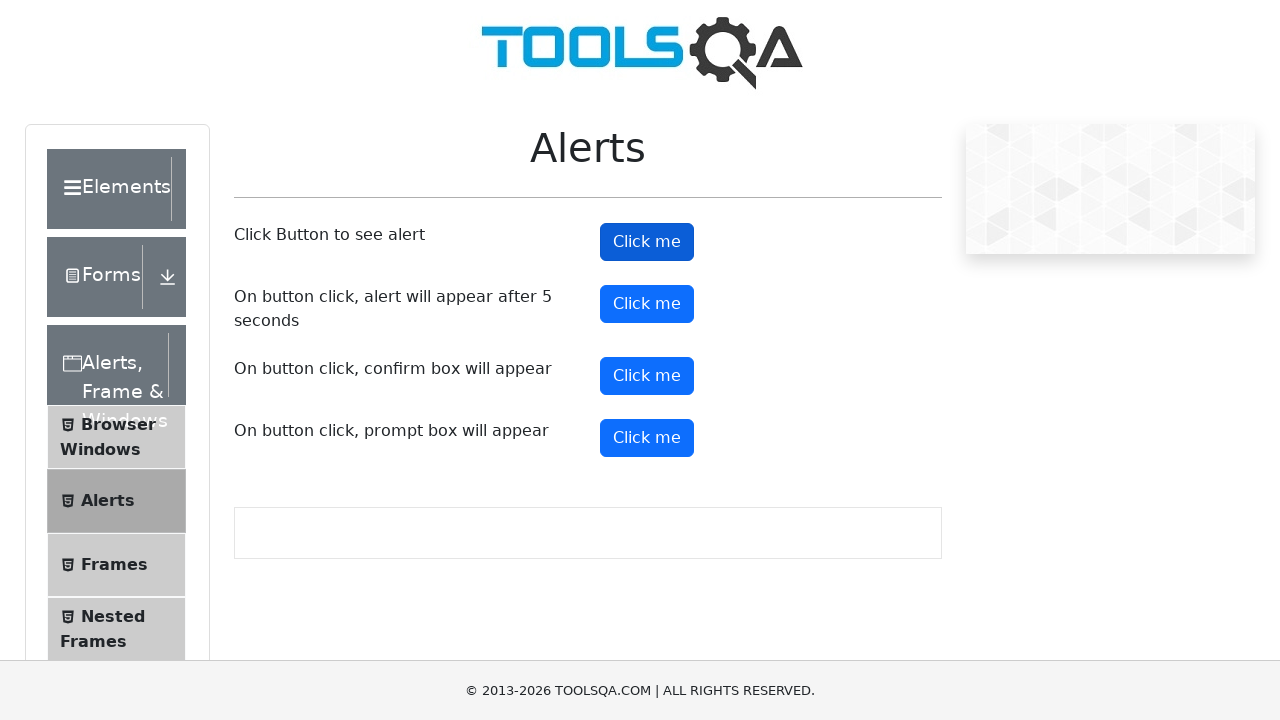

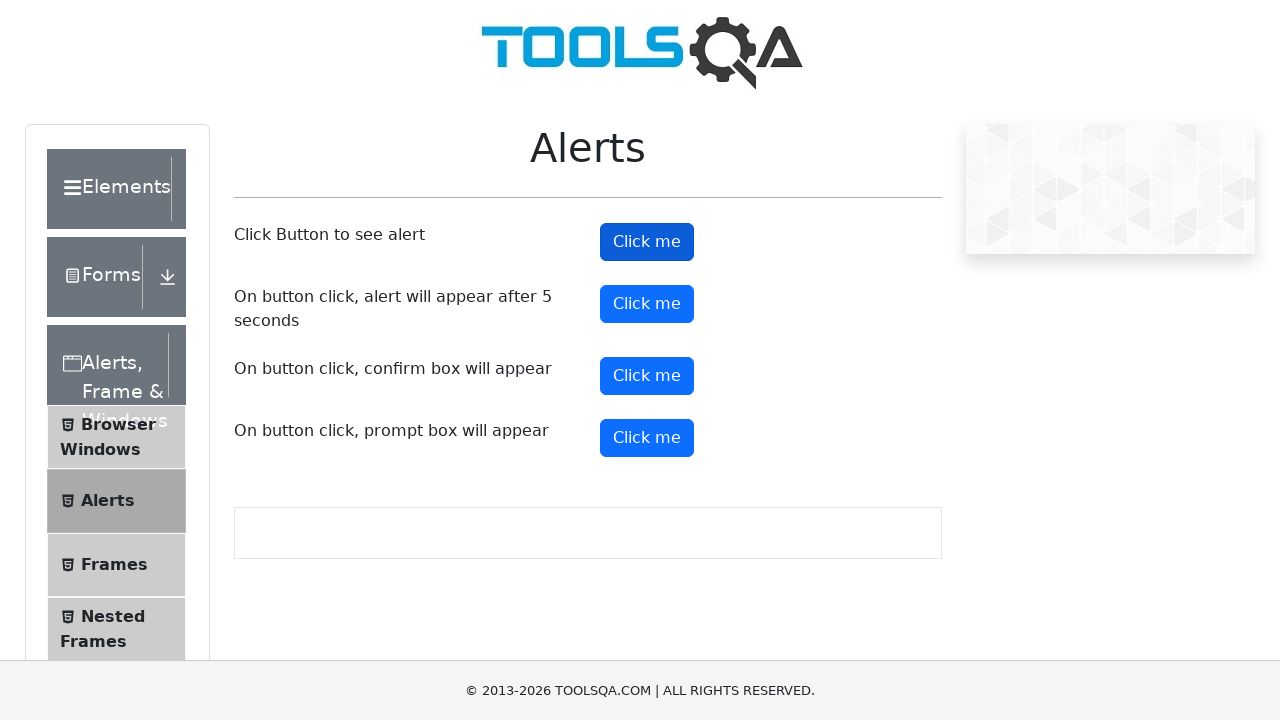